Navigates to DeBank's stream page and waits for the search button to become clickable, verifying the page loads successfully.

Starting URL: https://debank.com/stream?tab=hot

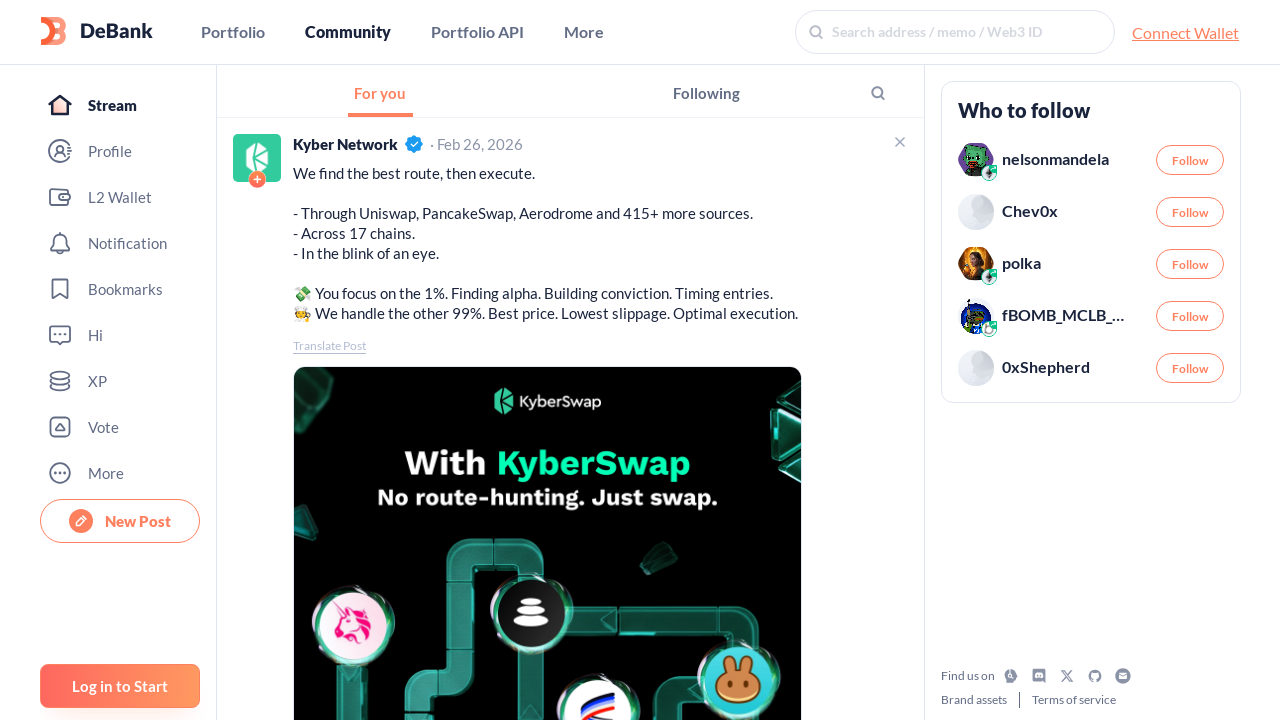

Navigated to DeBank stream page with hot tab
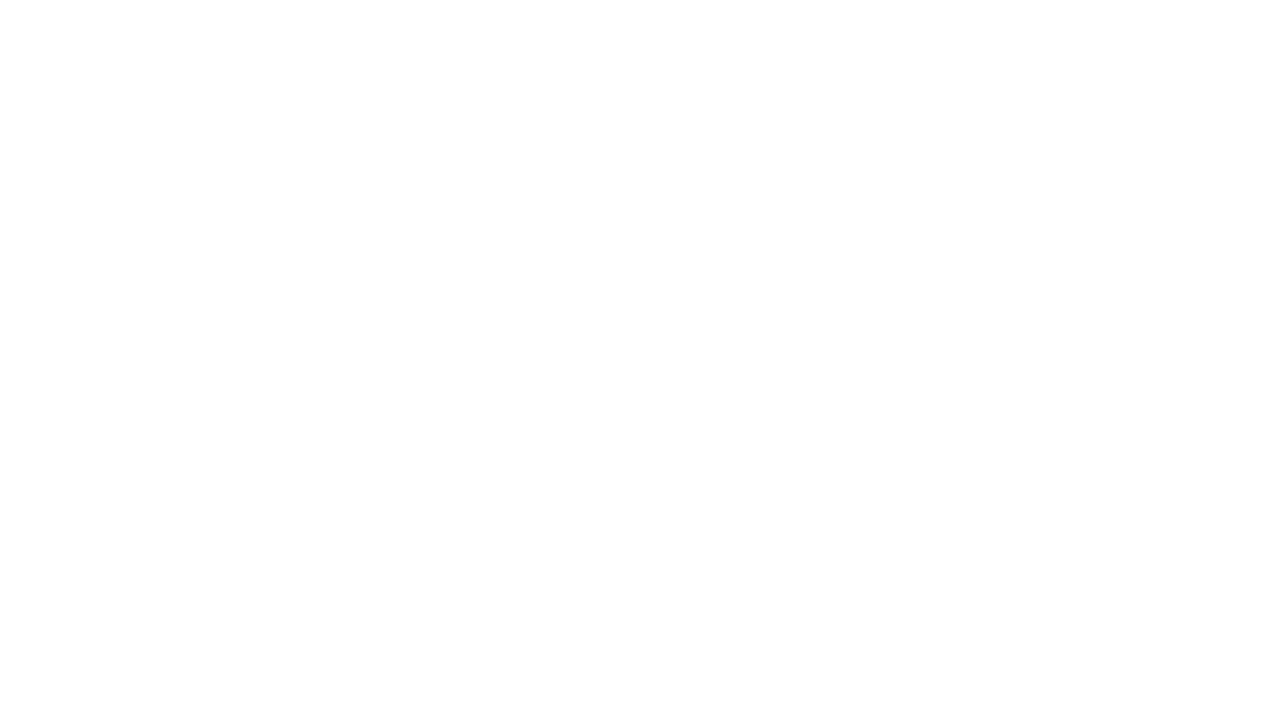

Search button became visible and clickable, page loaded successfully
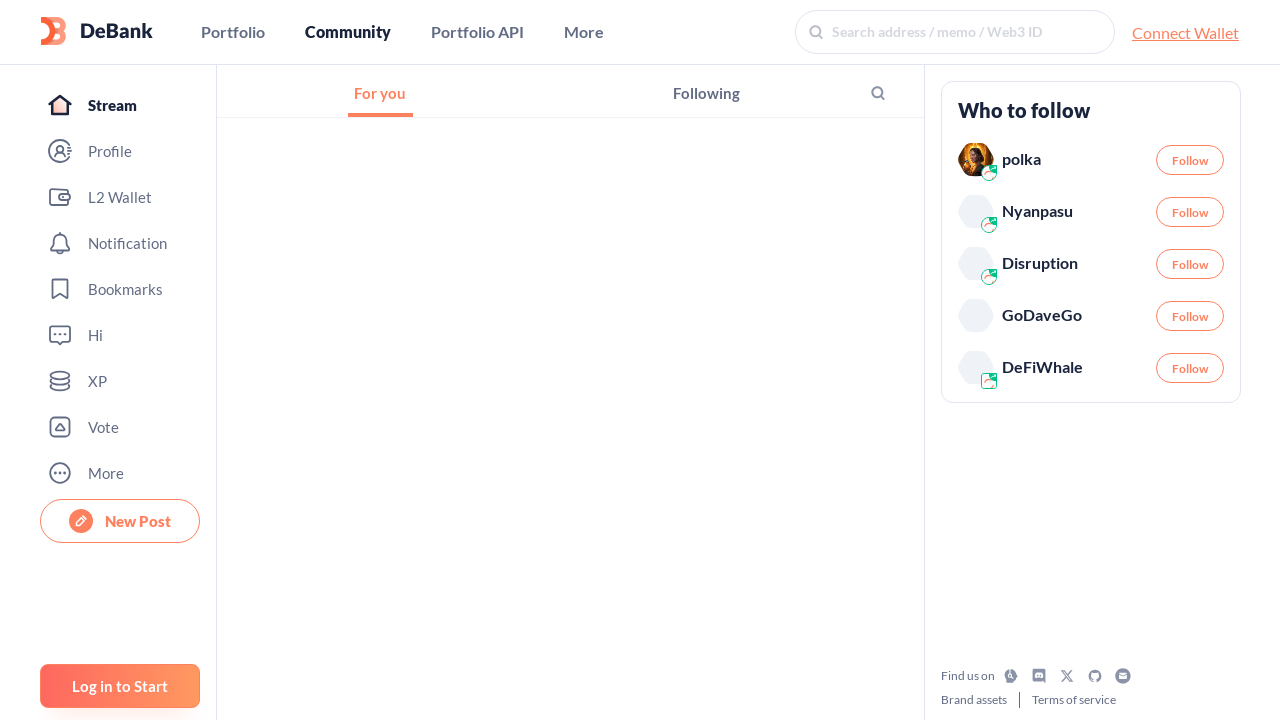

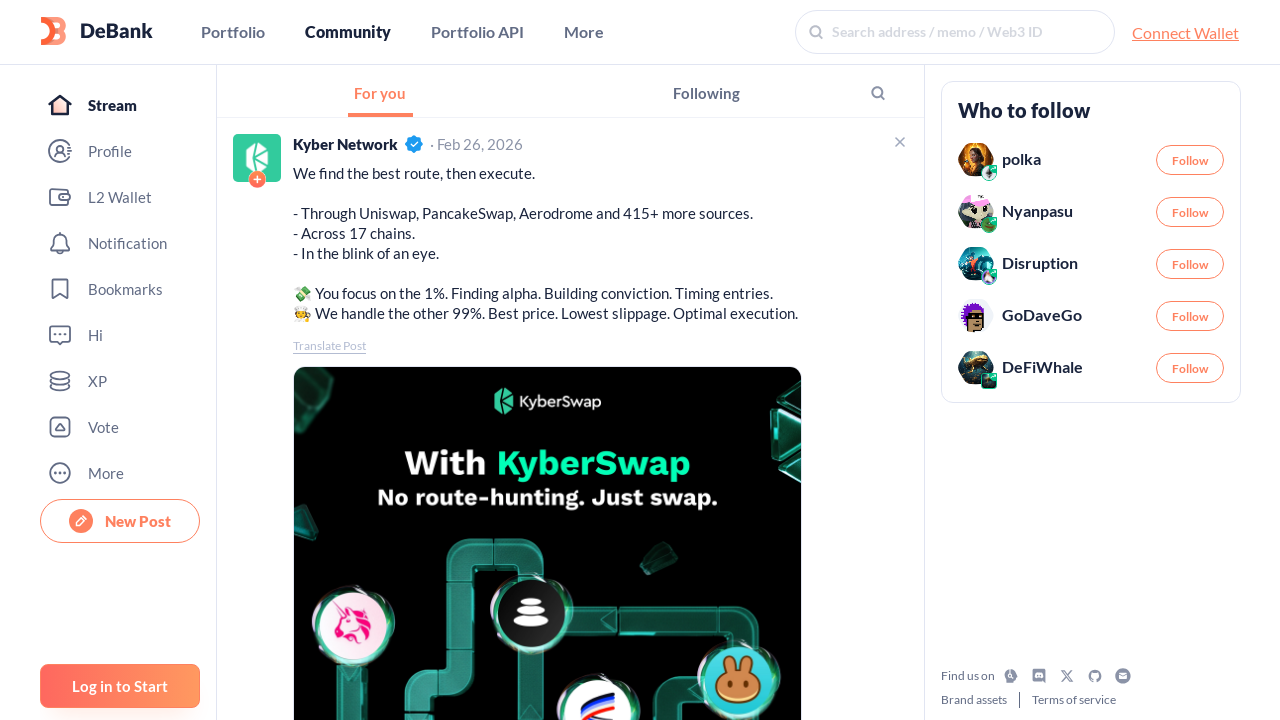